Tests various alert dialog interactions including simple alerts, timer-based alerts, confirmation dialogs, and prompt dialogs with text input

Starting URL: https://demoqa.com/alerts

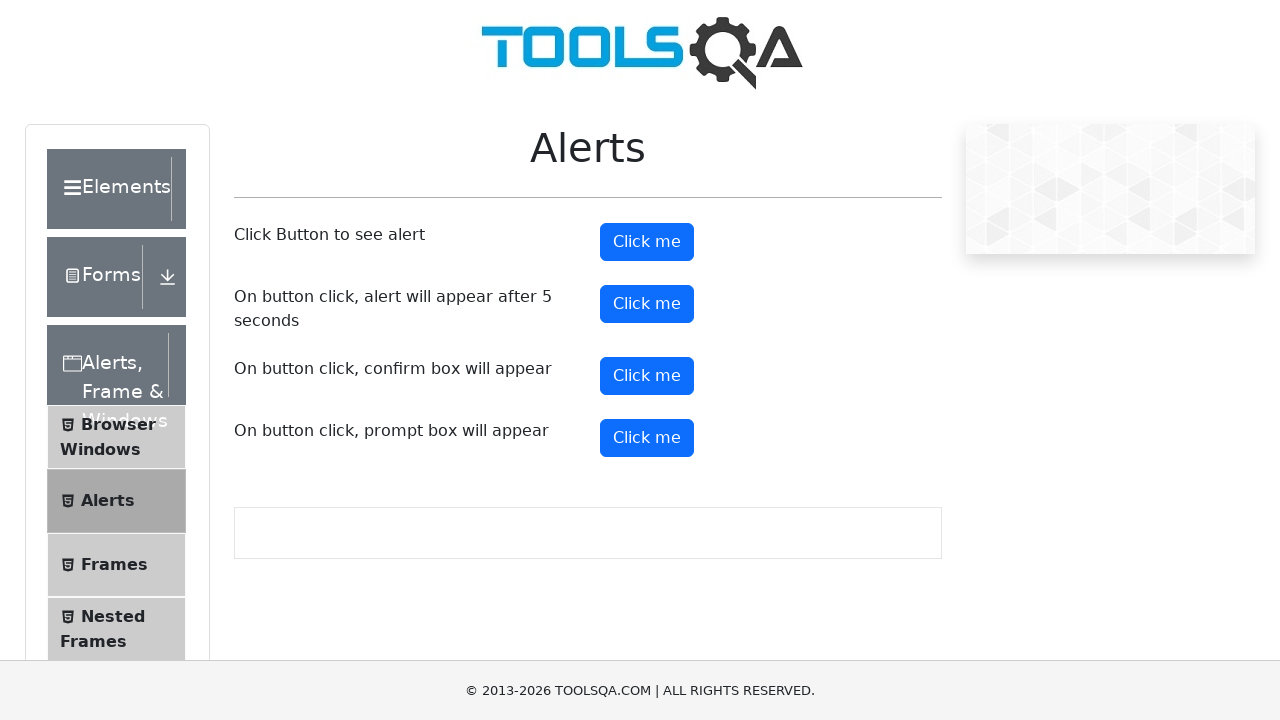

Clicked first alert button at (647, 242) on xpath=//button[text()='Click me' and @id='alertButton']
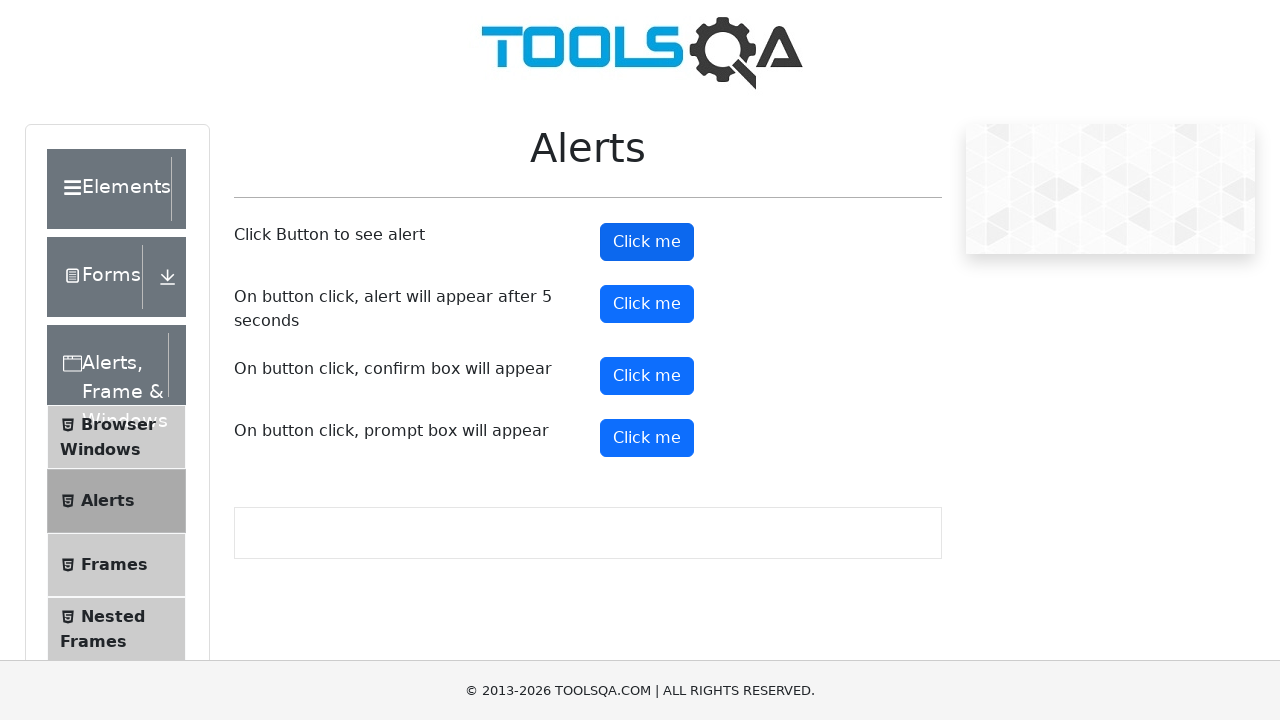

Waited 1 second for alert to appear
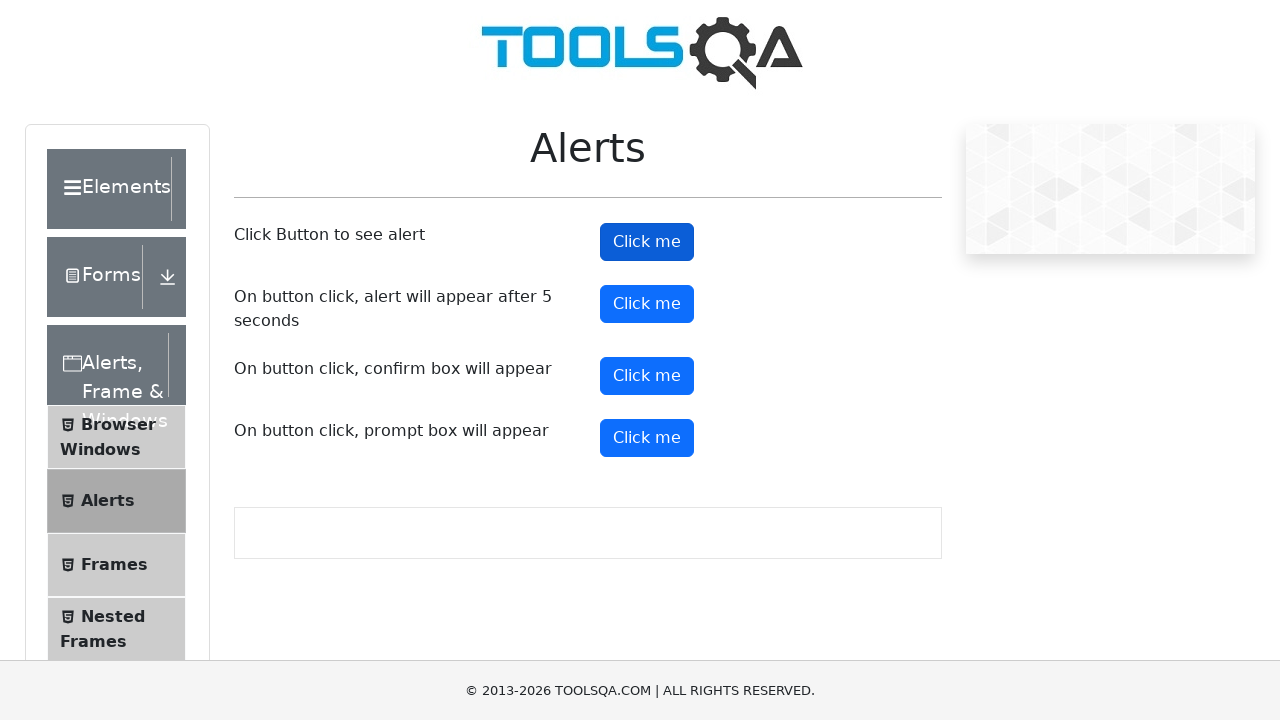

Set up dialog handler to accept simple alert
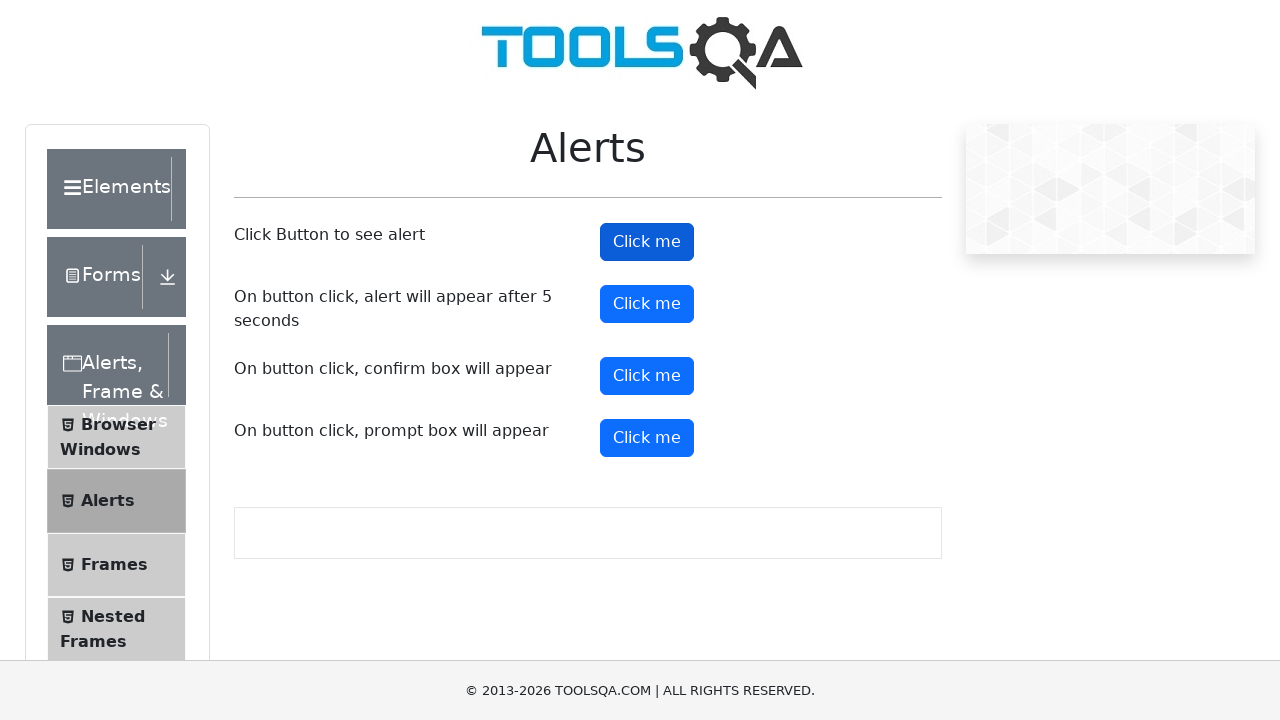

Clicked timer alert button at (647, 304) on xpath=//button[text()='Click me' and @id='timerAlertButton']
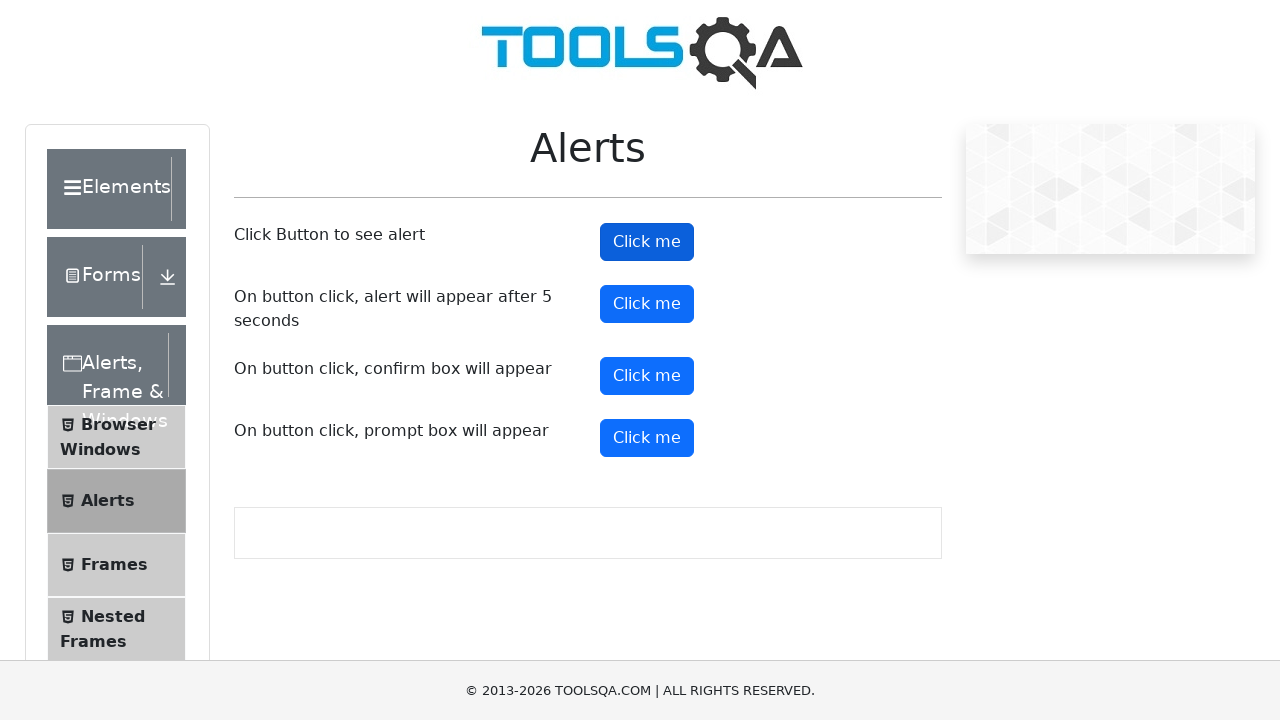

Waited 6 seconds for timer-based alert to appear
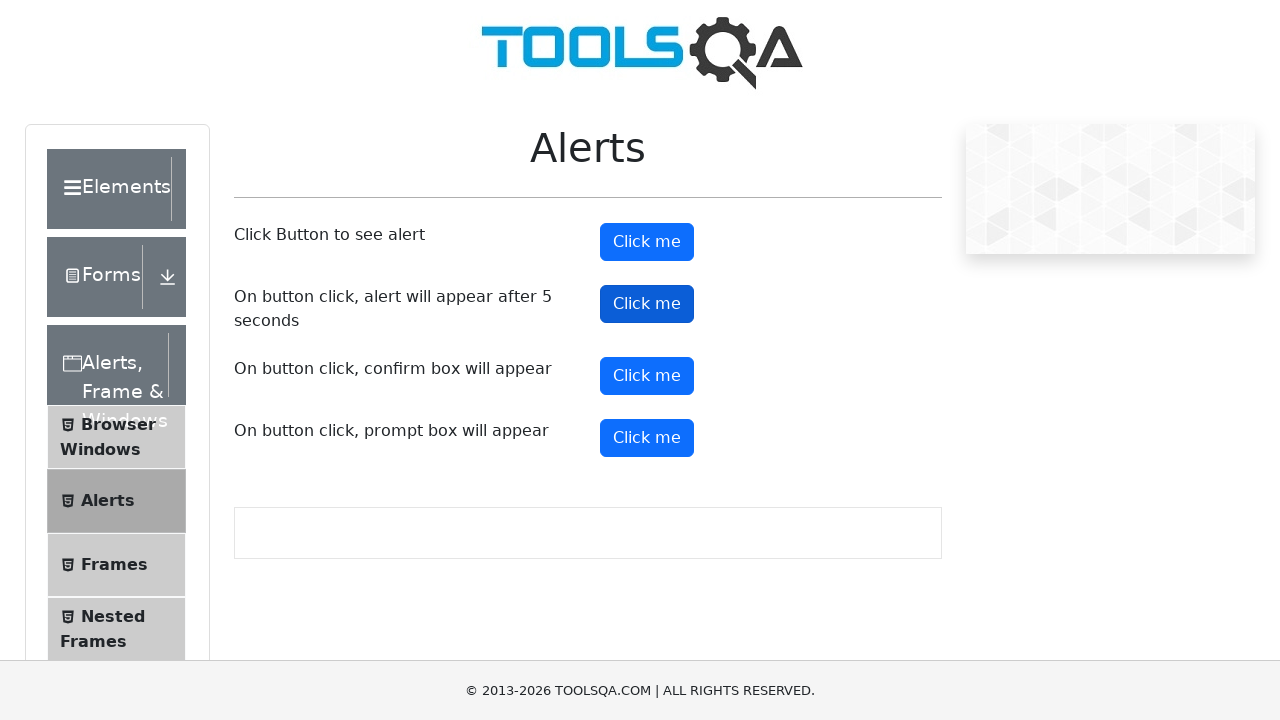

Set up dialog handler to dismiss timer alert
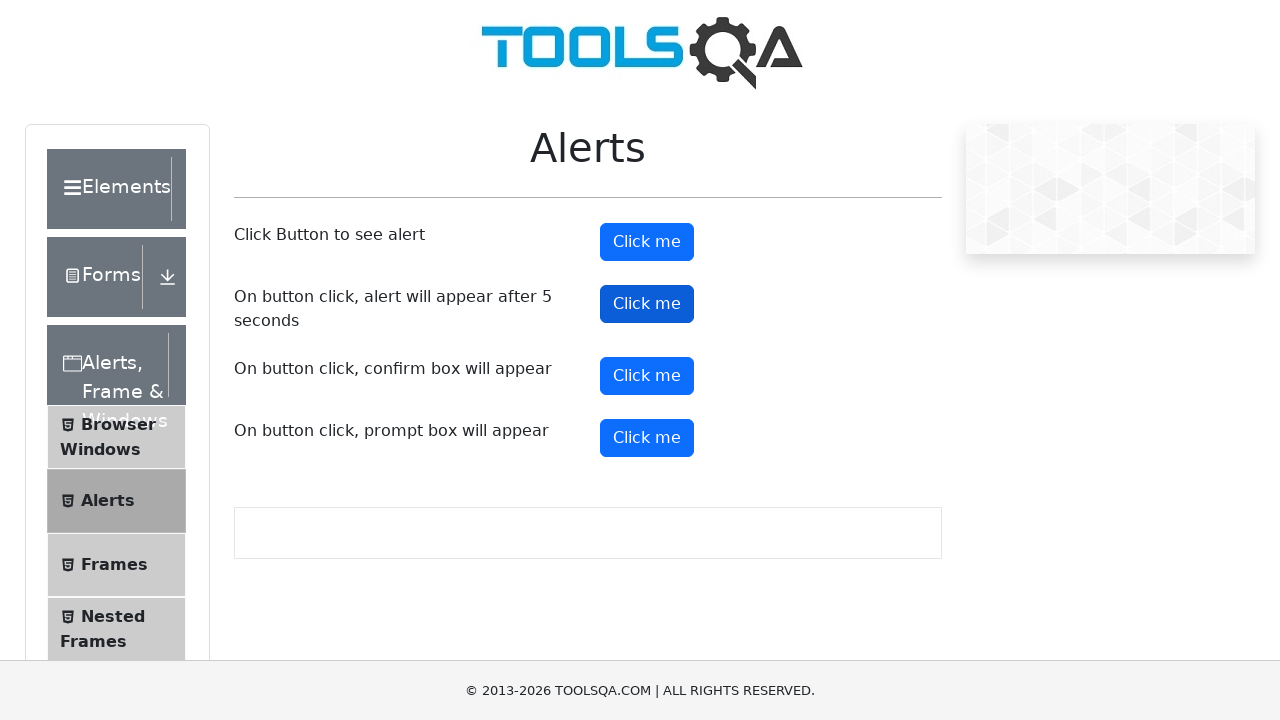

Clicked confirmation button at (647, 376) on #confirmButton
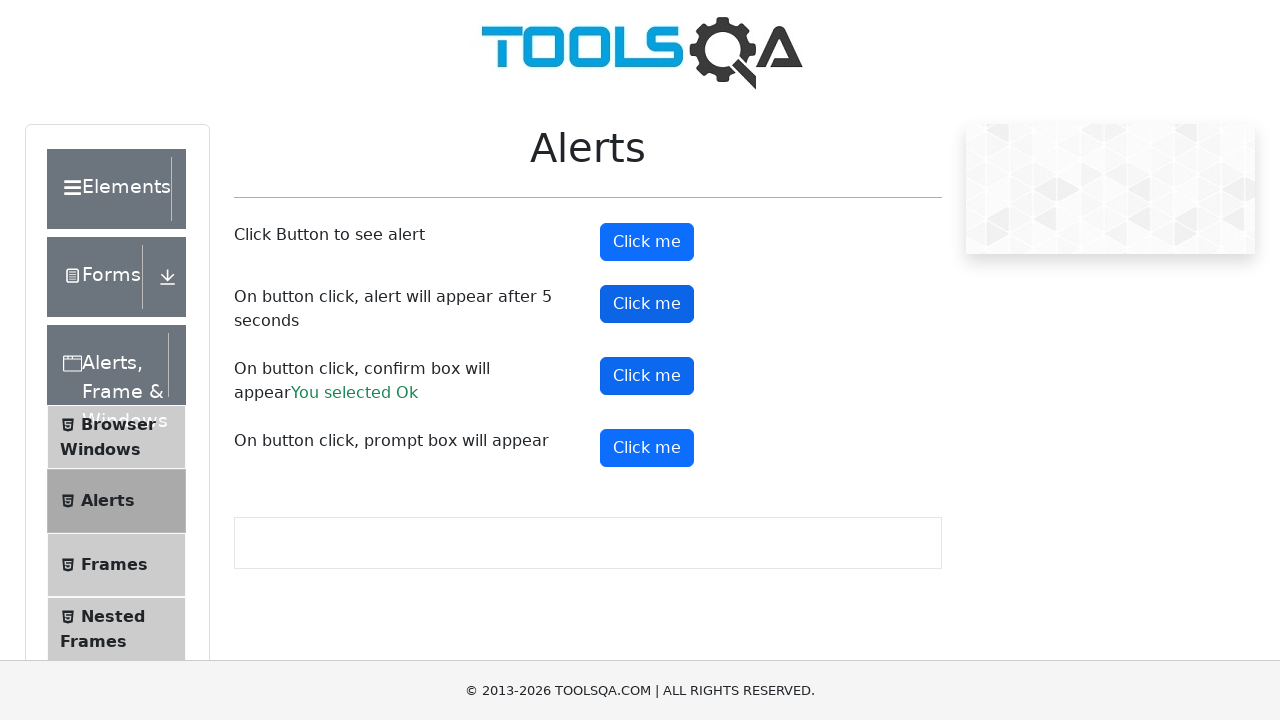

Waited 1 second for confirmation dialog to appear
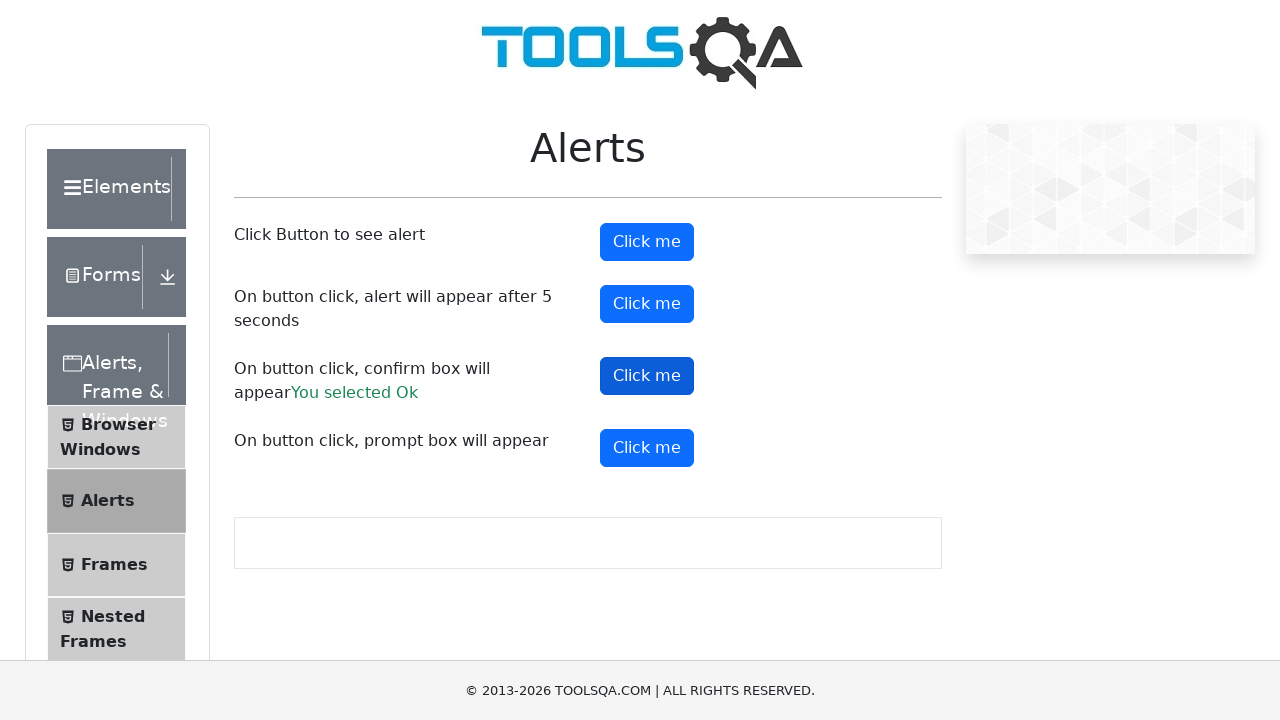

Set up dialog handler to accept confirmation dialog
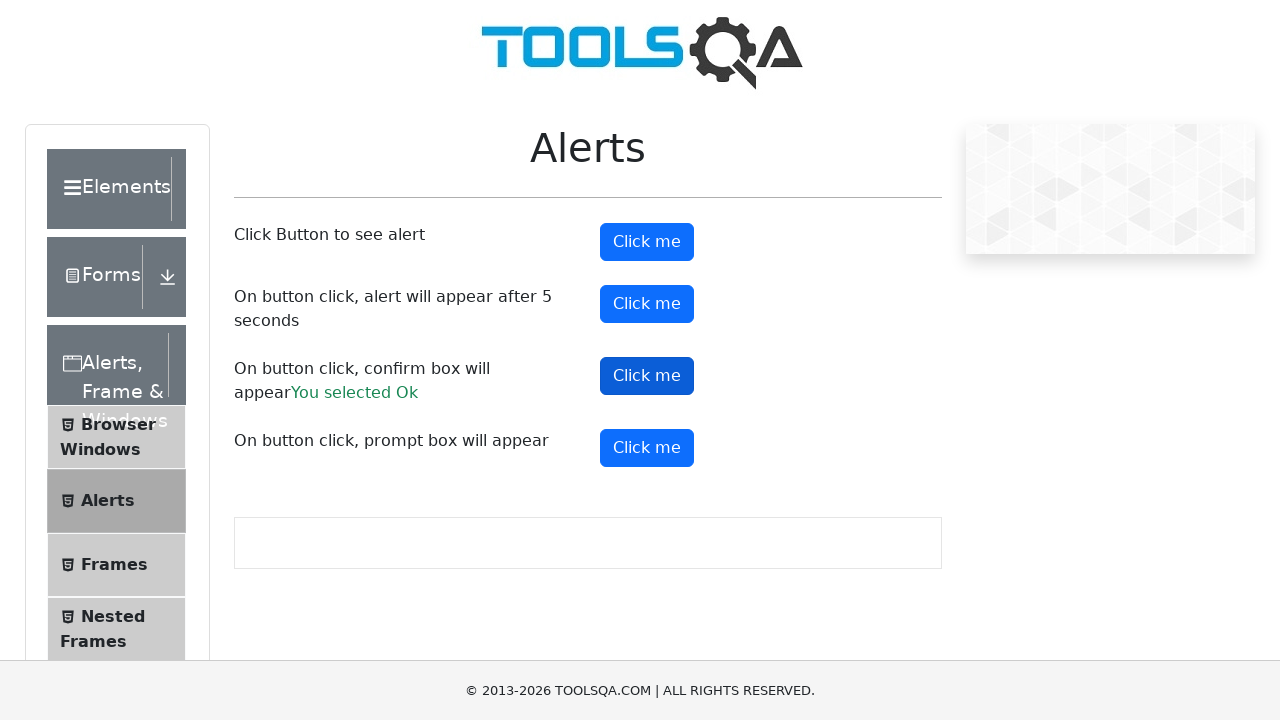

Clicked prompt button at (647, 448) on #promtButton
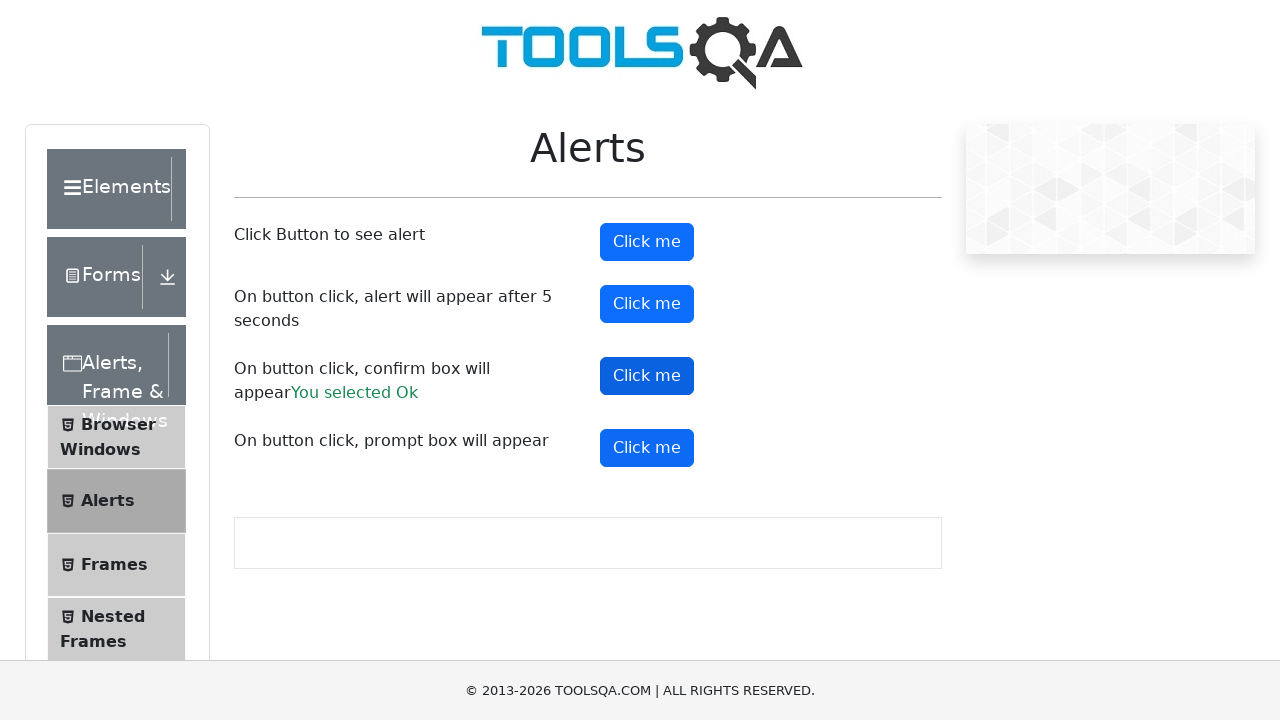

Waited 1 second for prompt dialog to appear
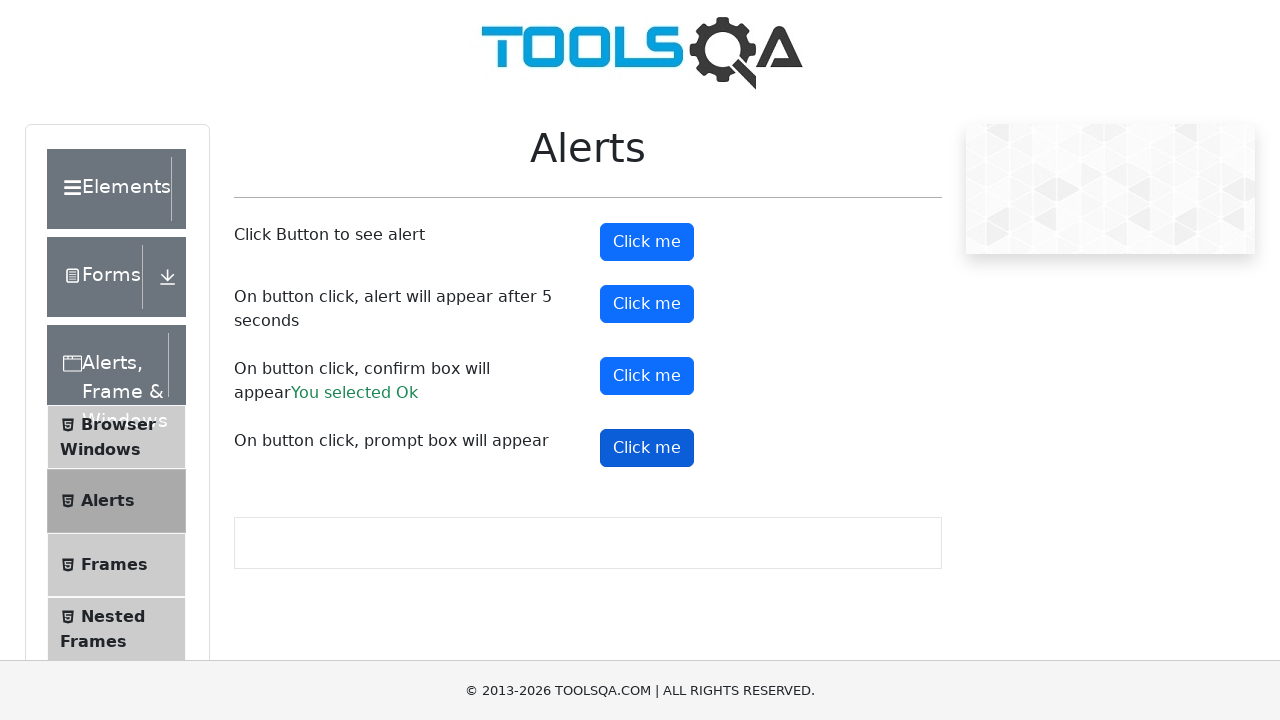

Set up dialog handler to input text and accept prompt dialog
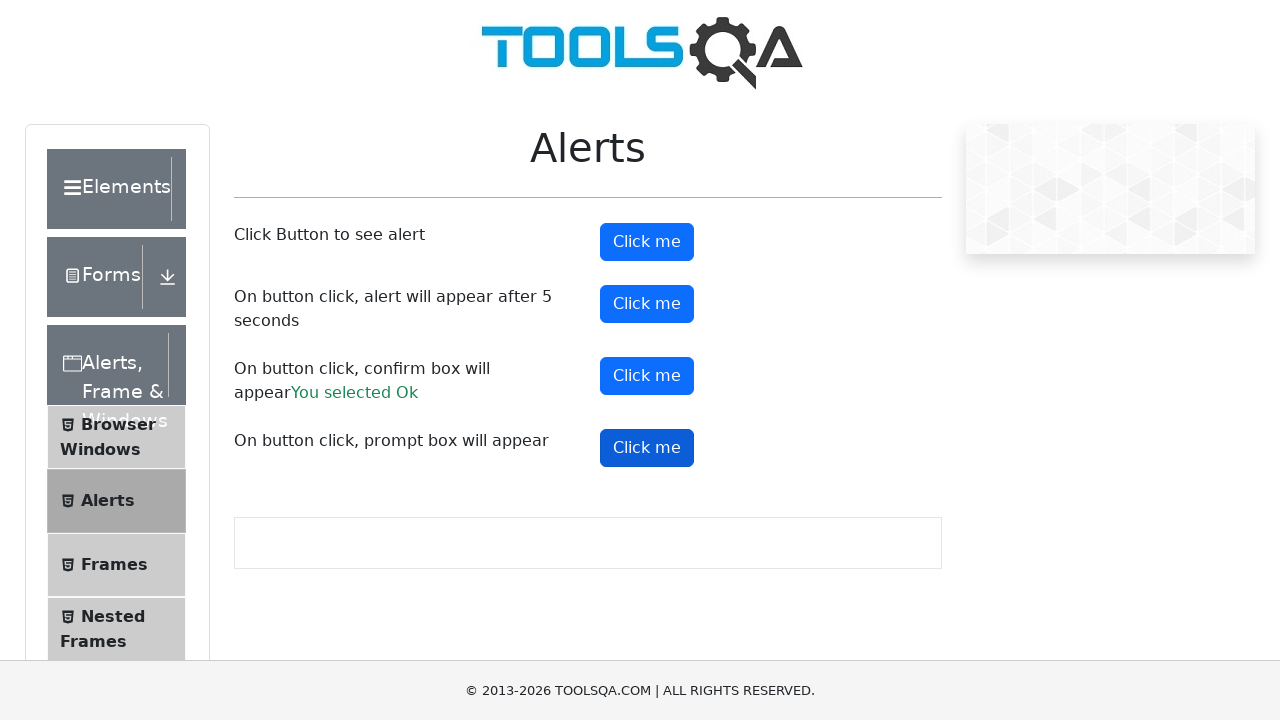

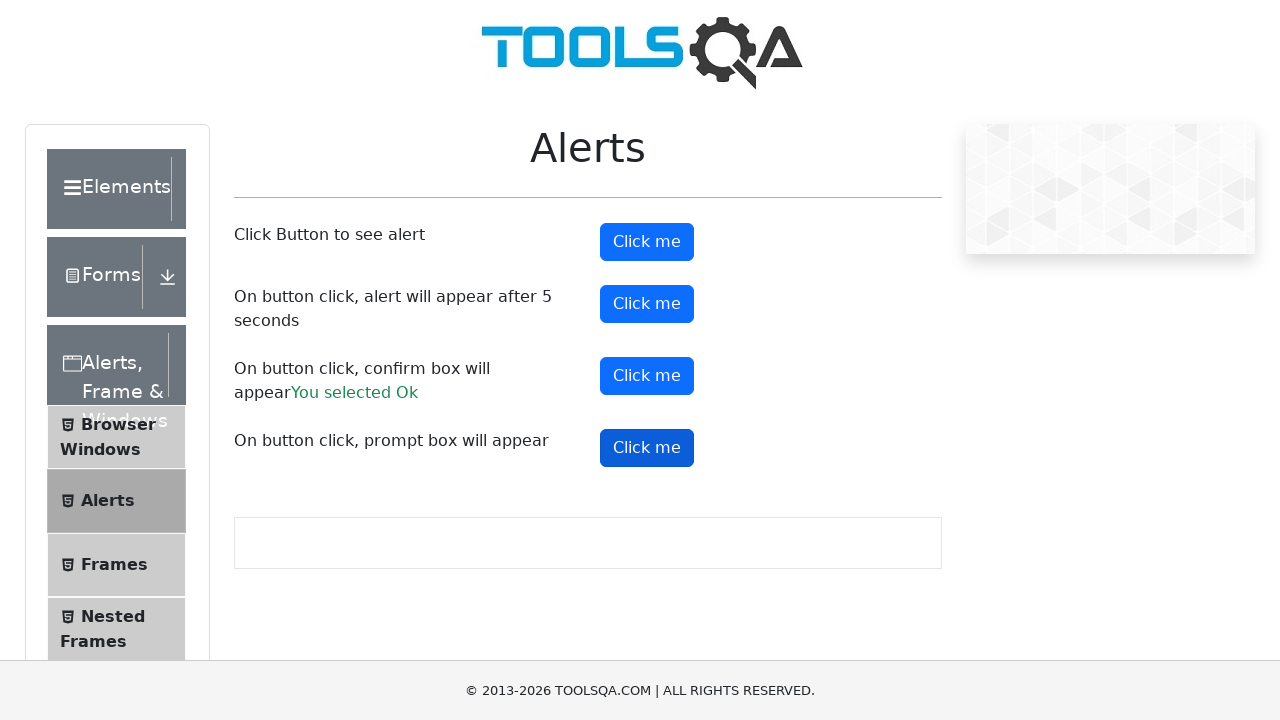